Tests alert/confirm dialog handling by setting up a dialog handler and clicking the confirm button

Starting URL: https://rahulshettyacademy.com/AutomationPractice/

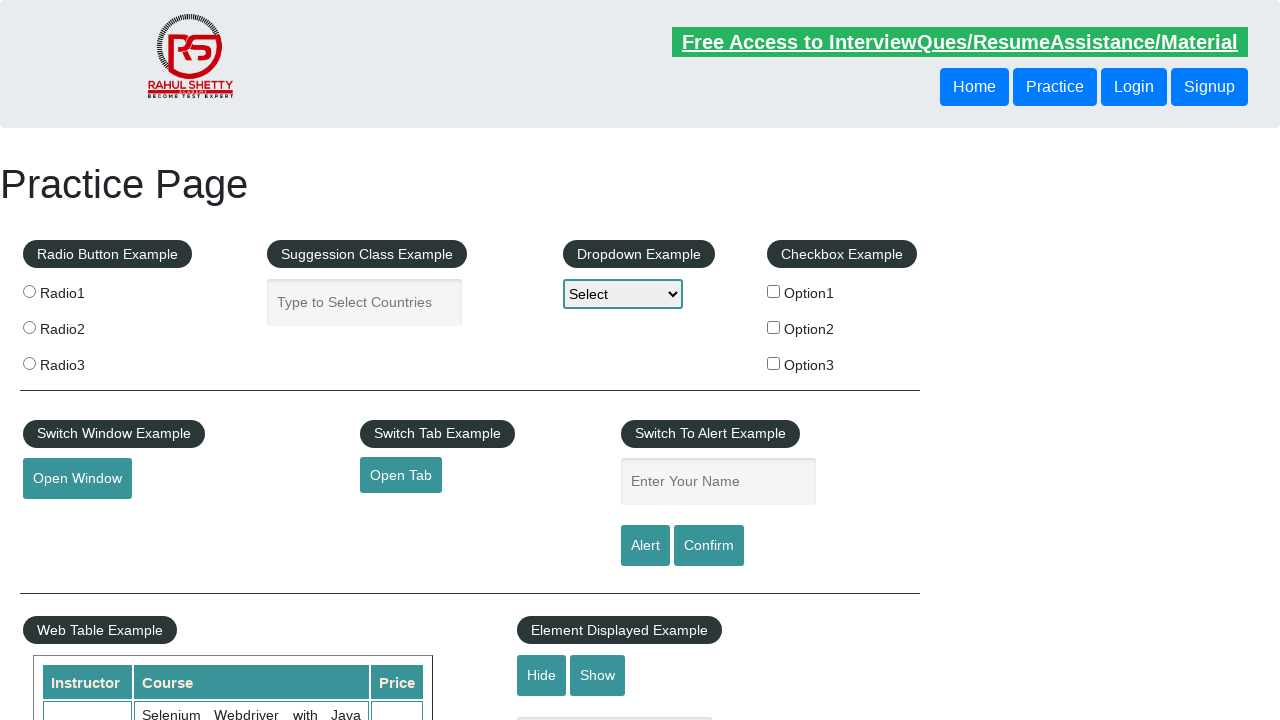

Set up dialog handler to accept alerts
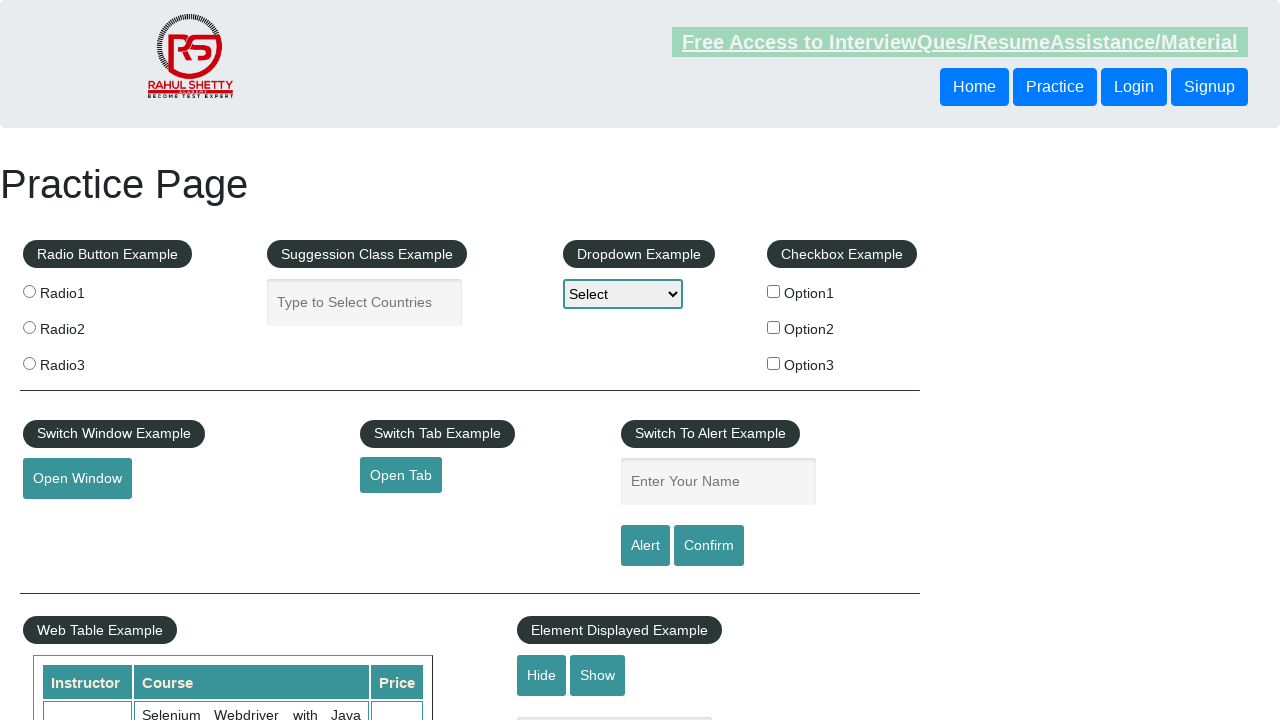

Clicked the confirm button to trigger dialog at (709, 546) on #confirmbtn
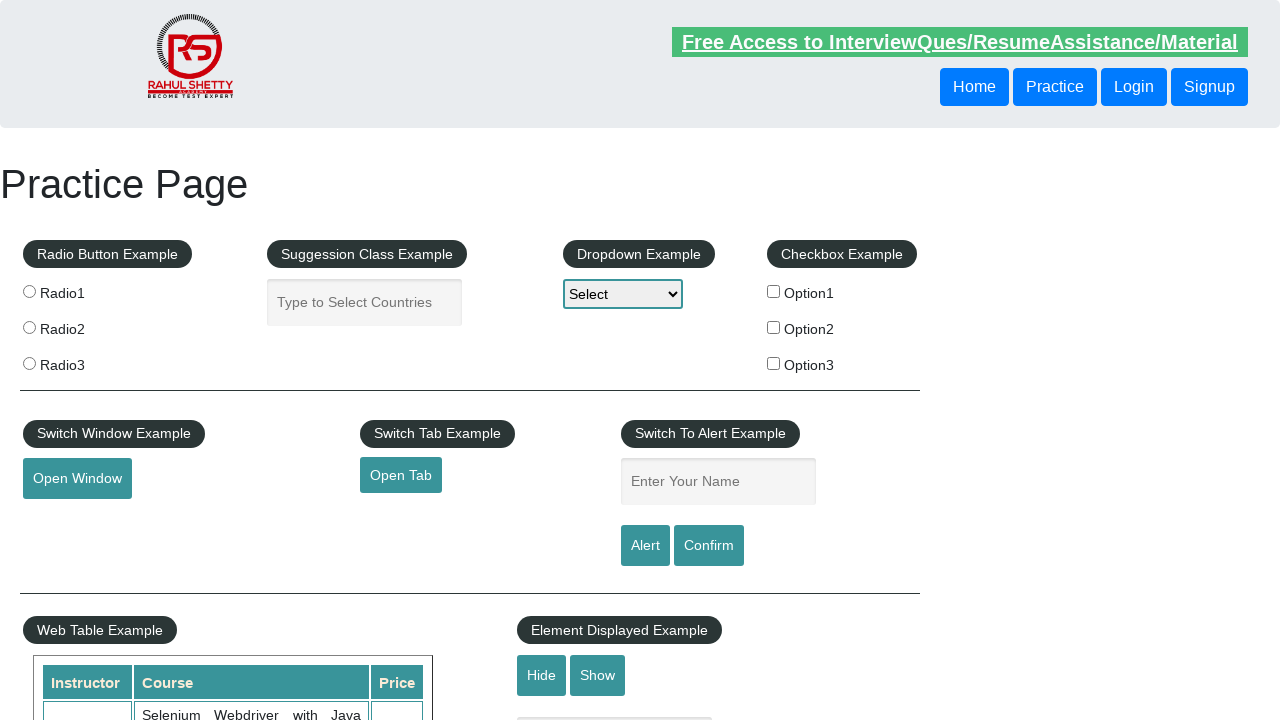

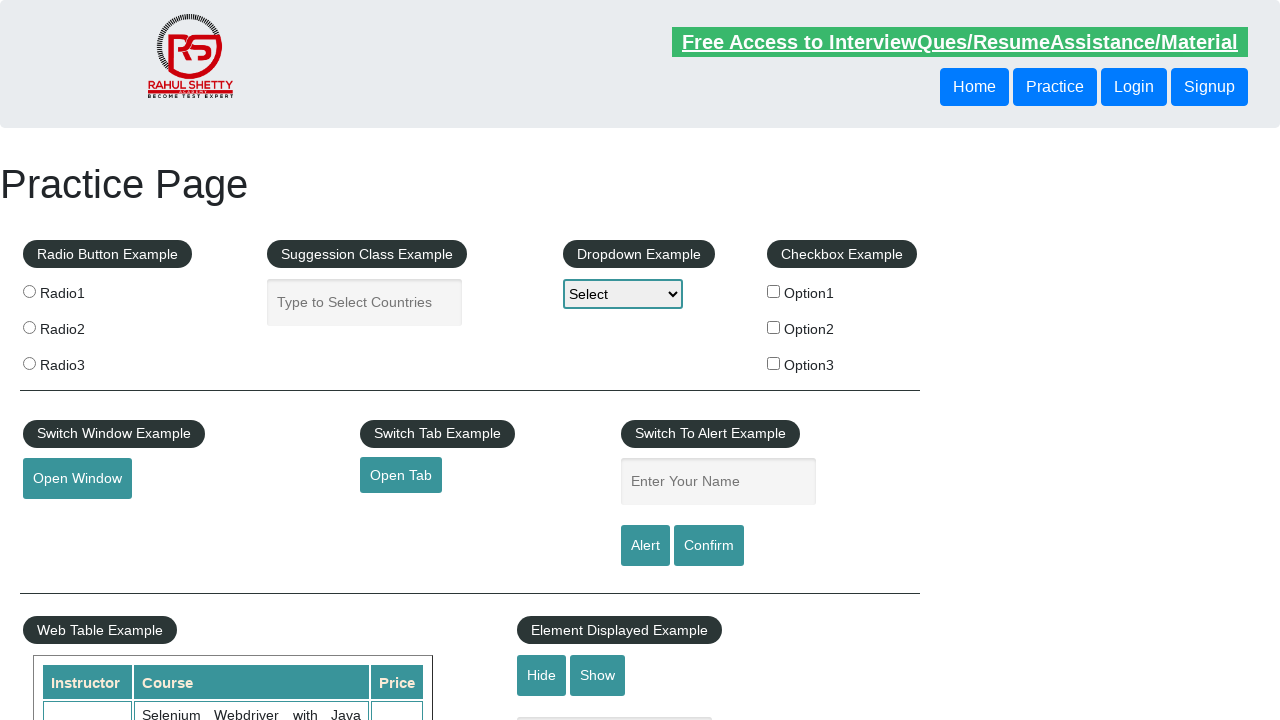